Tests the text box form on DemoQA by clicking the Text Box menu item, entering a username, submitting the form, and verifying the output displays the entered name.

Starting URL: https://demoqa.com/elements

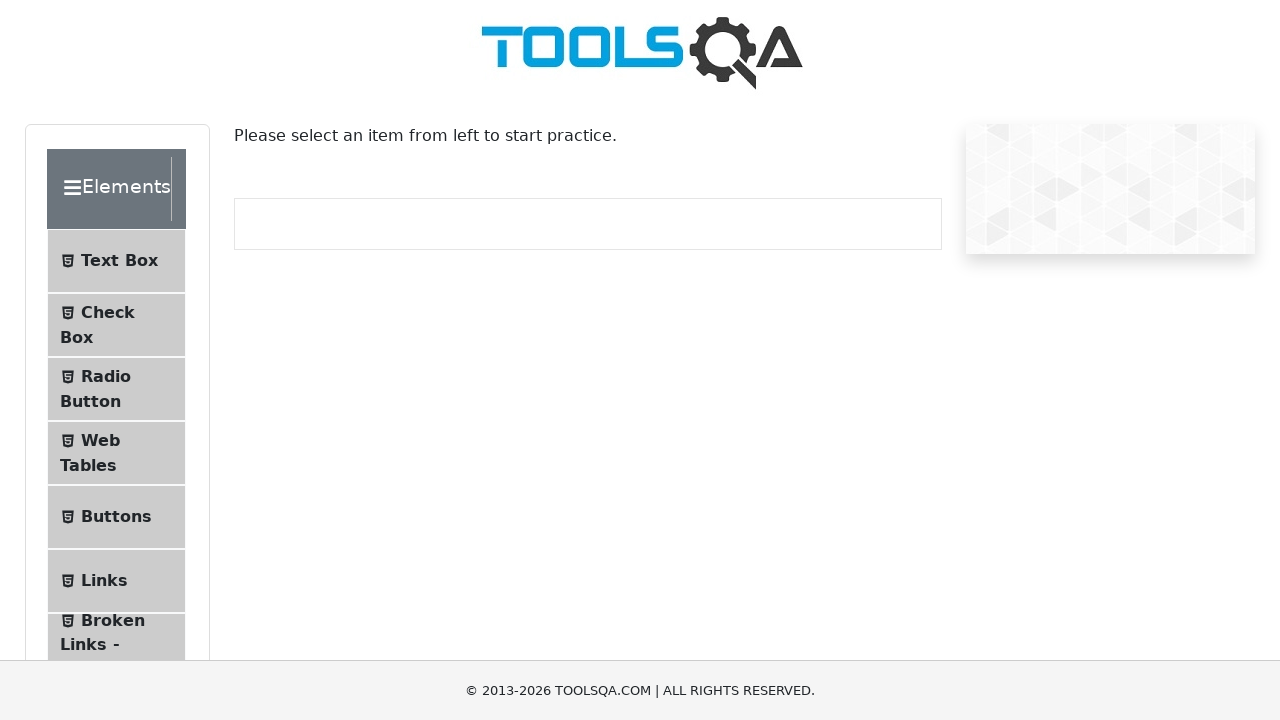

Clicked on Text Box menu item at (119, 261) on xpath=//span[contains(text(),'Text Box')]
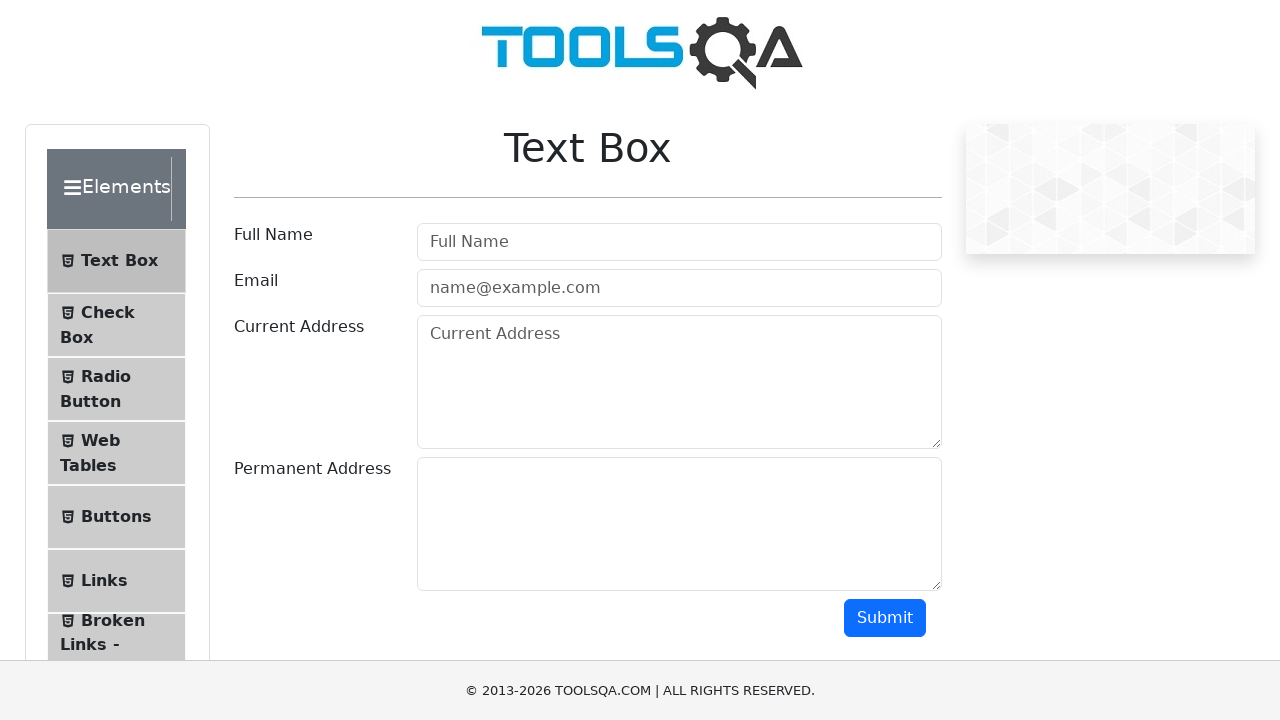

Text Box form loaded and userName field is visible
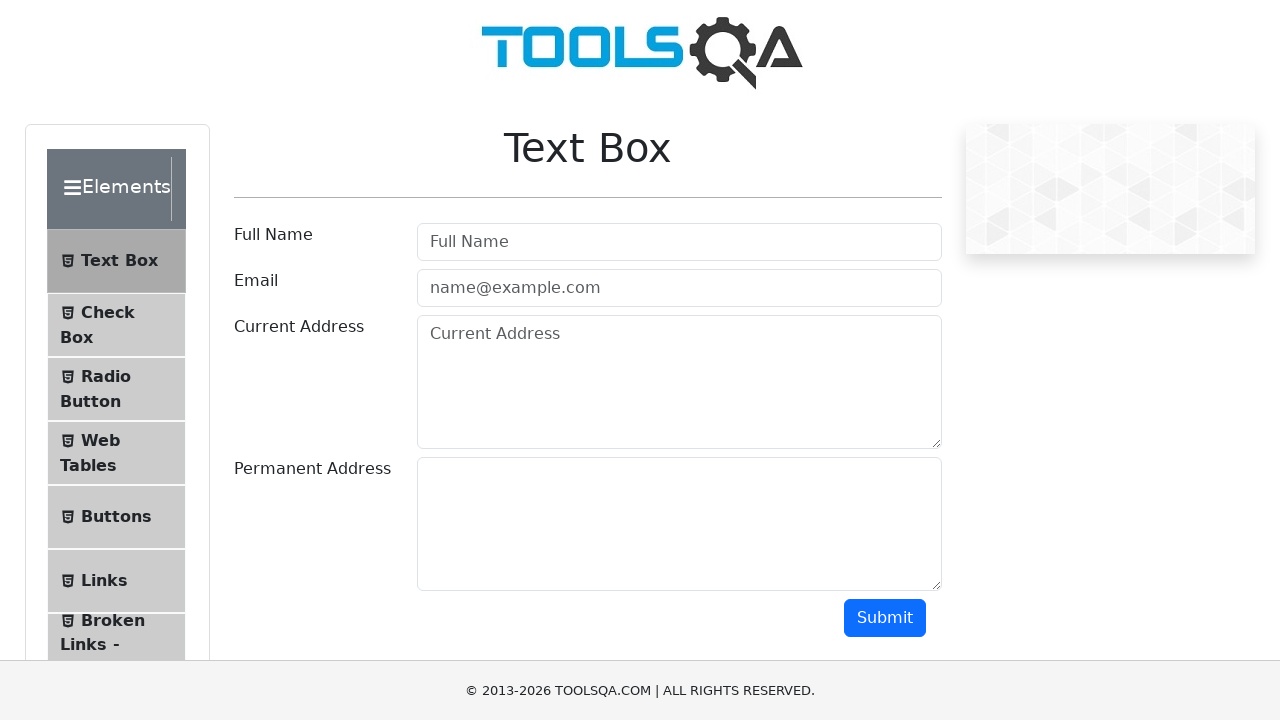

Entered 'Nira' in the userName field on #userName
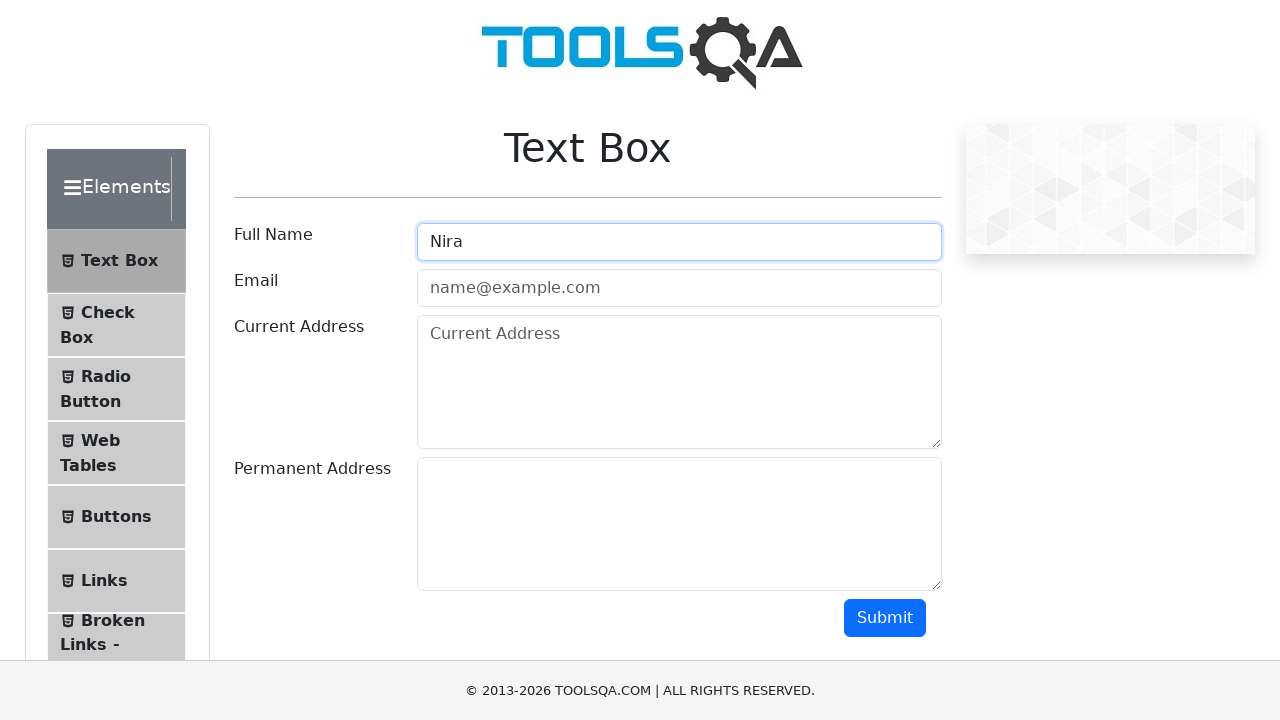

Clicked the submit button at (885, 618) on #submit
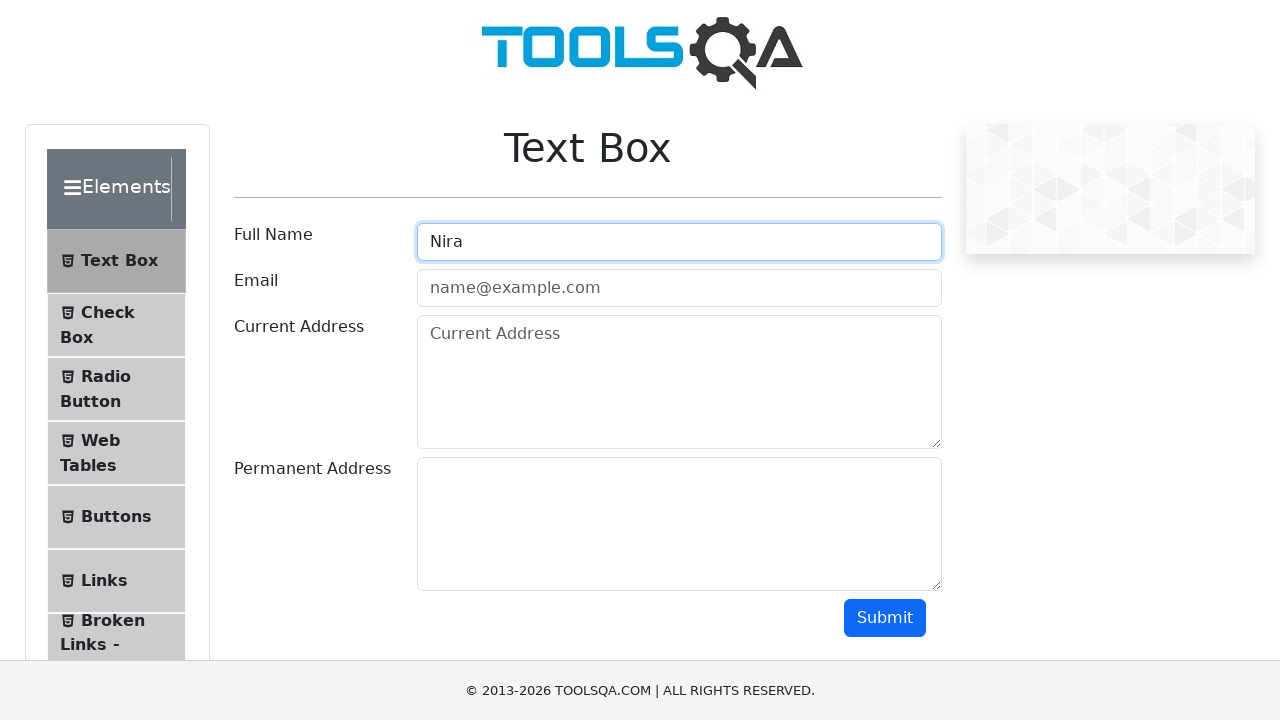

Output section loaded with results
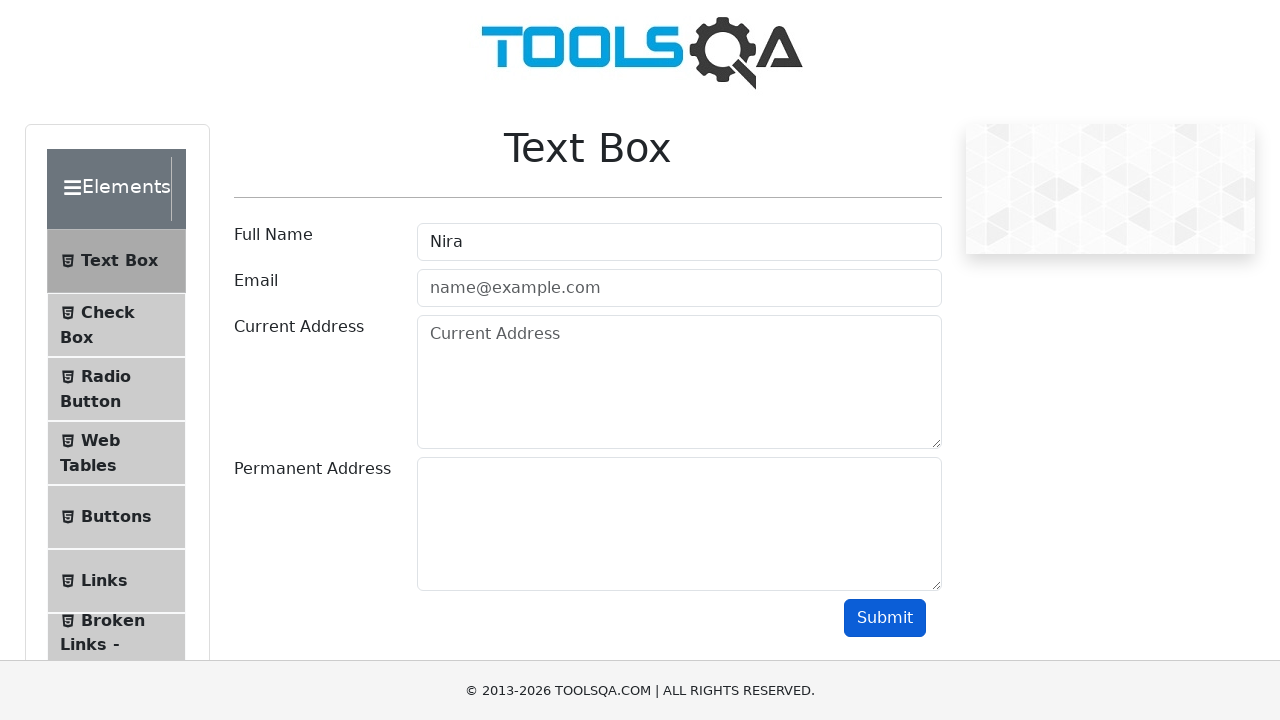

Retrieved output text from name field
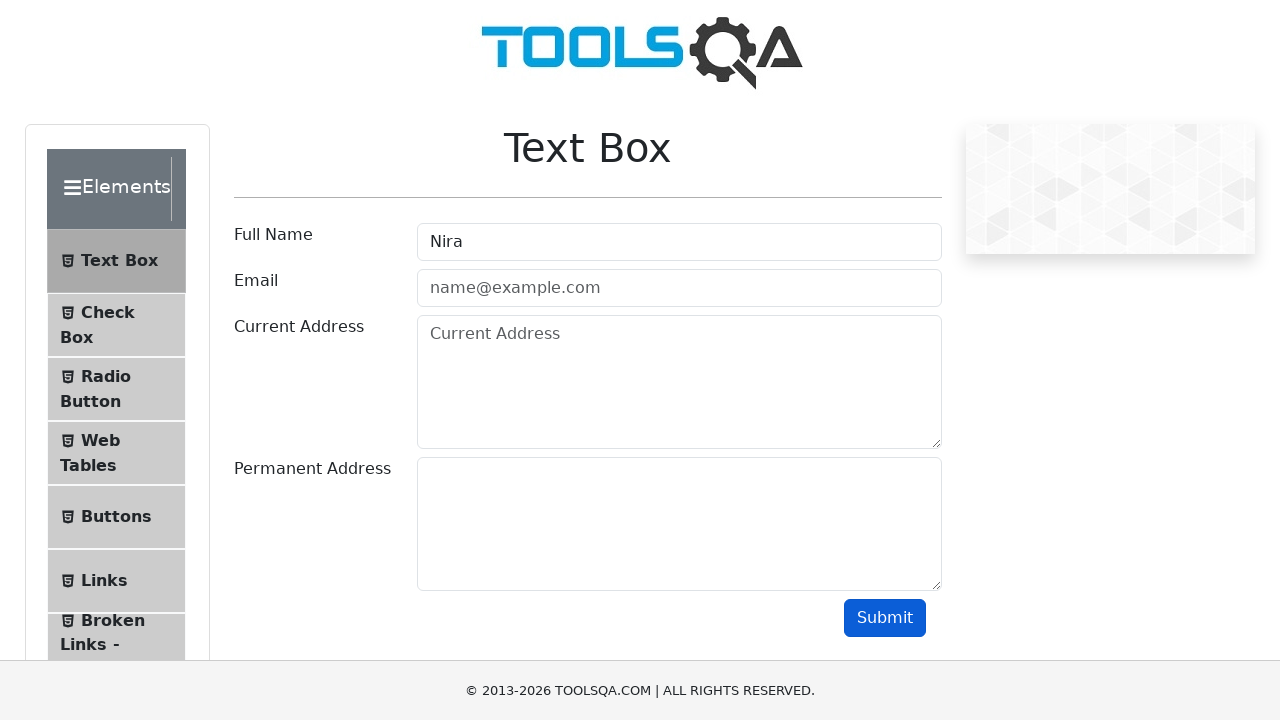

Verified that output contains the entered name 'Nira'
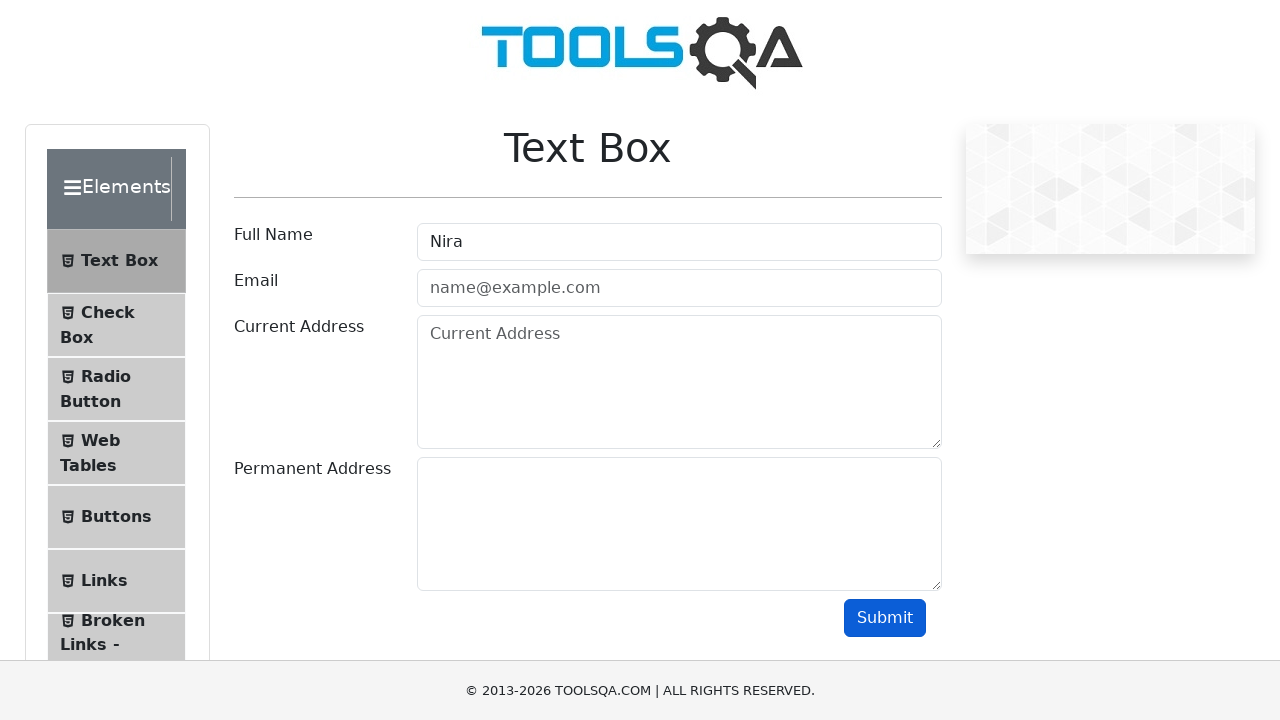

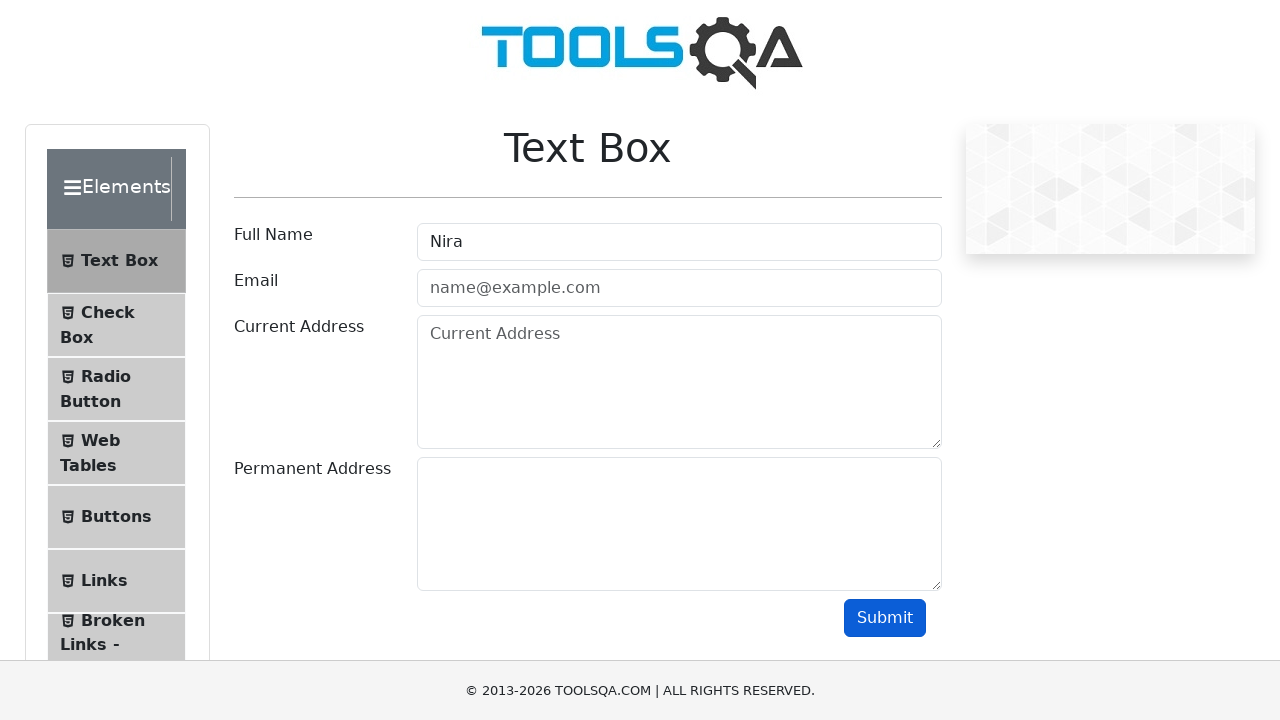